Demonstrates drag and drop action from draggable element to droppable element

Starting URL: https://crossbrowsertesting.github.io/drag-and-drop

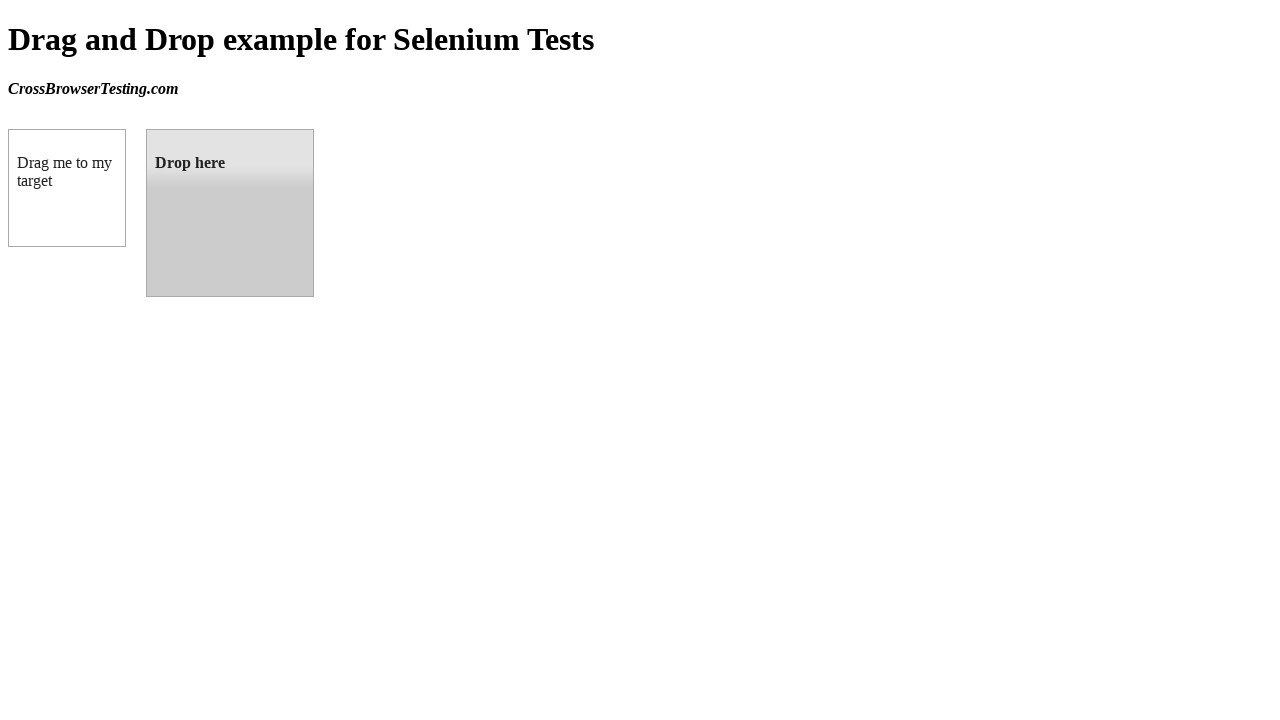

Located draggable element
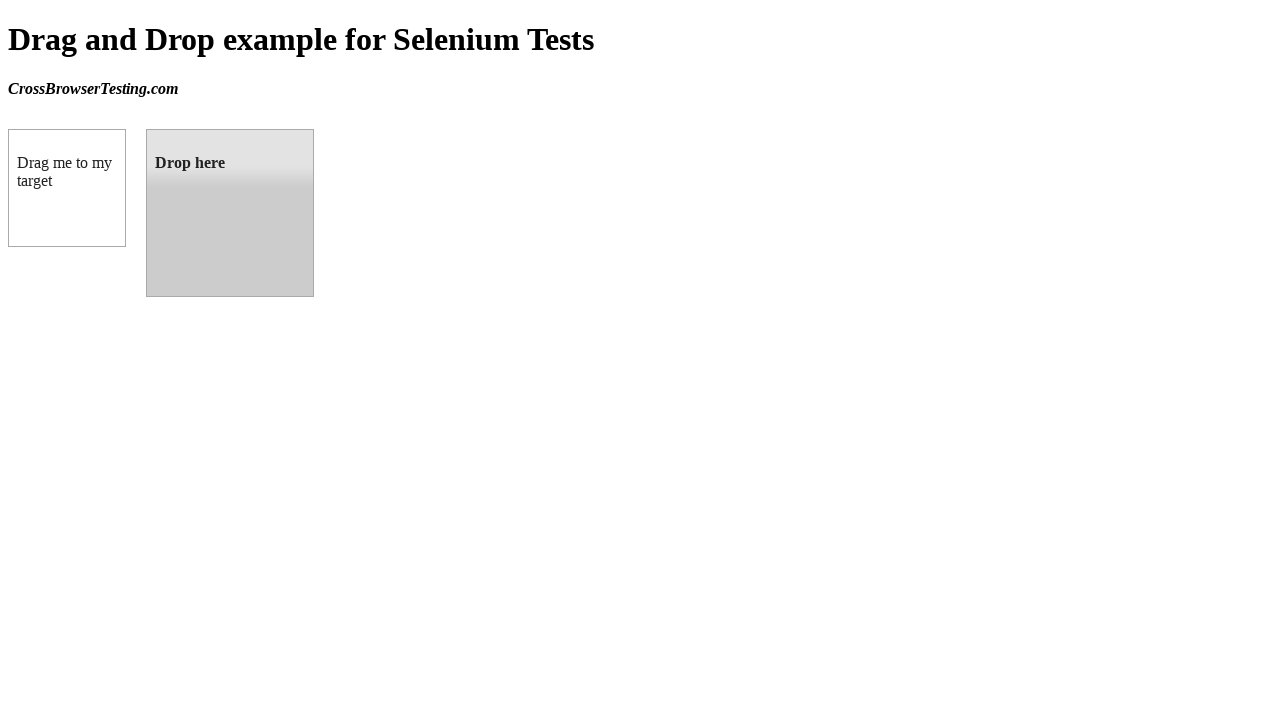

Located droppable element
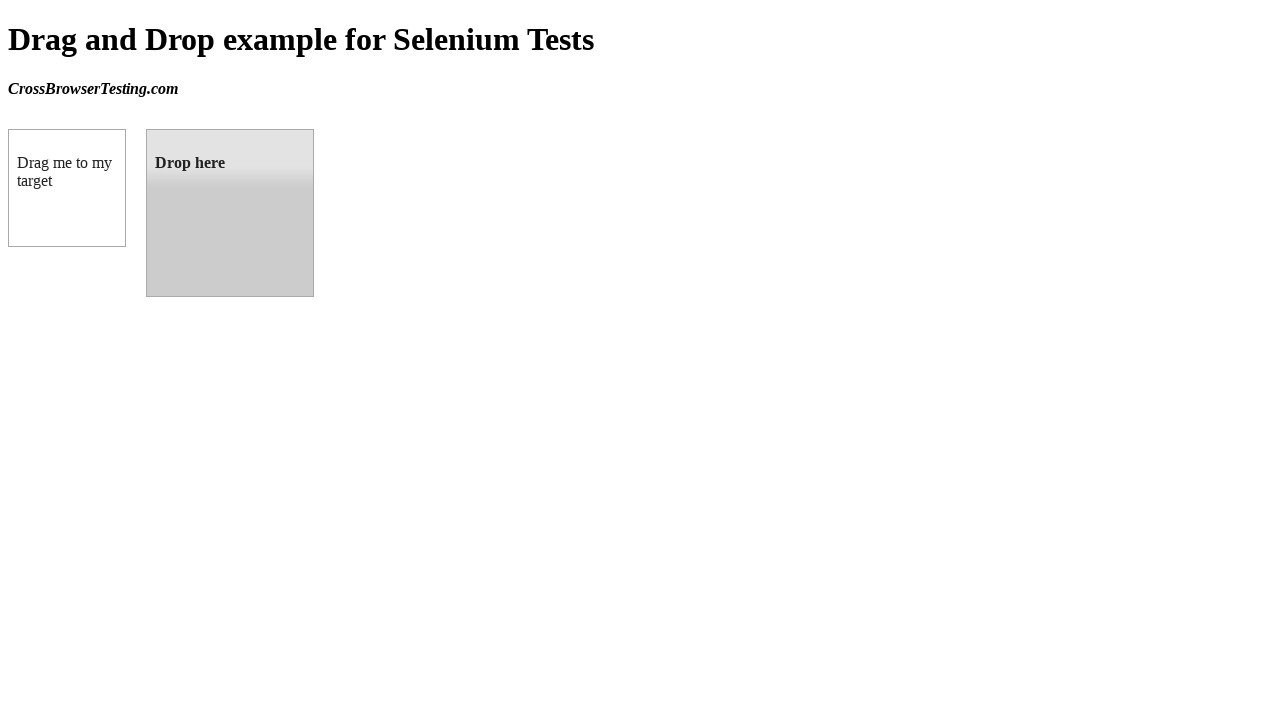

Dragged element from draggable to droppable area at (230, 213)
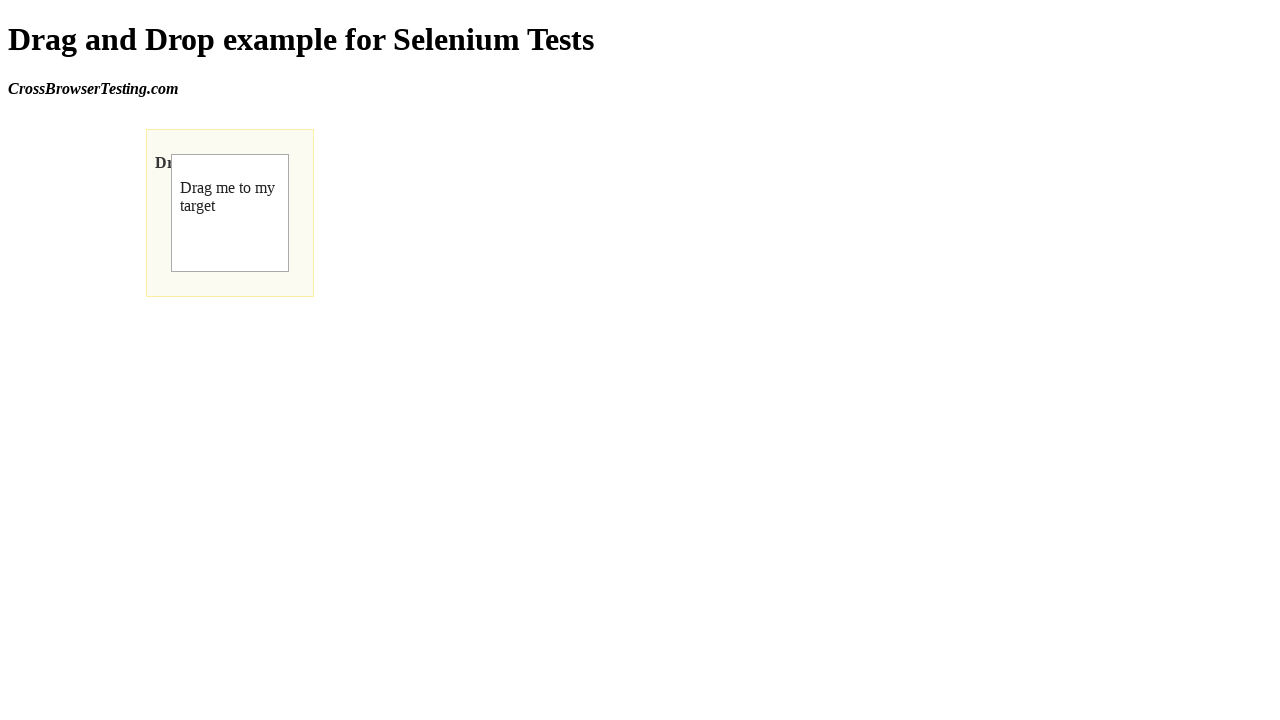

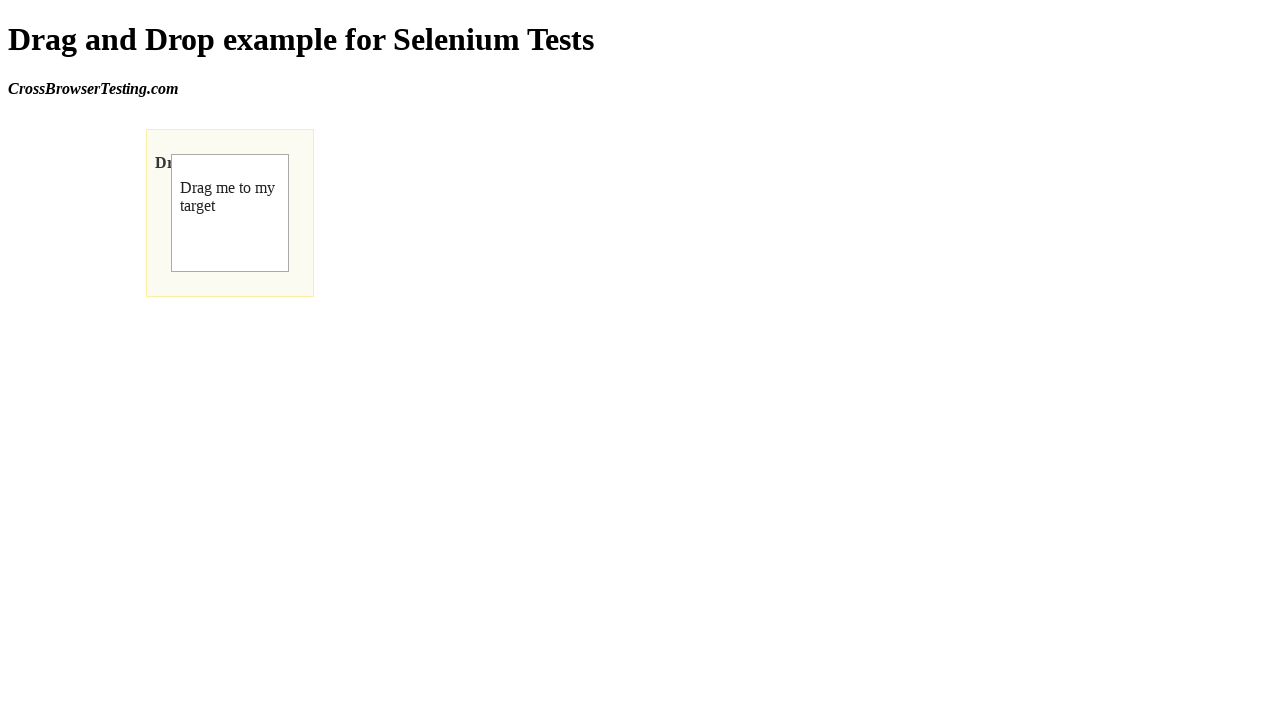